Tests a practice form by filling the first name field and attempting to submit the form

Starting URL: https://demoqa.com/automation-practice-form

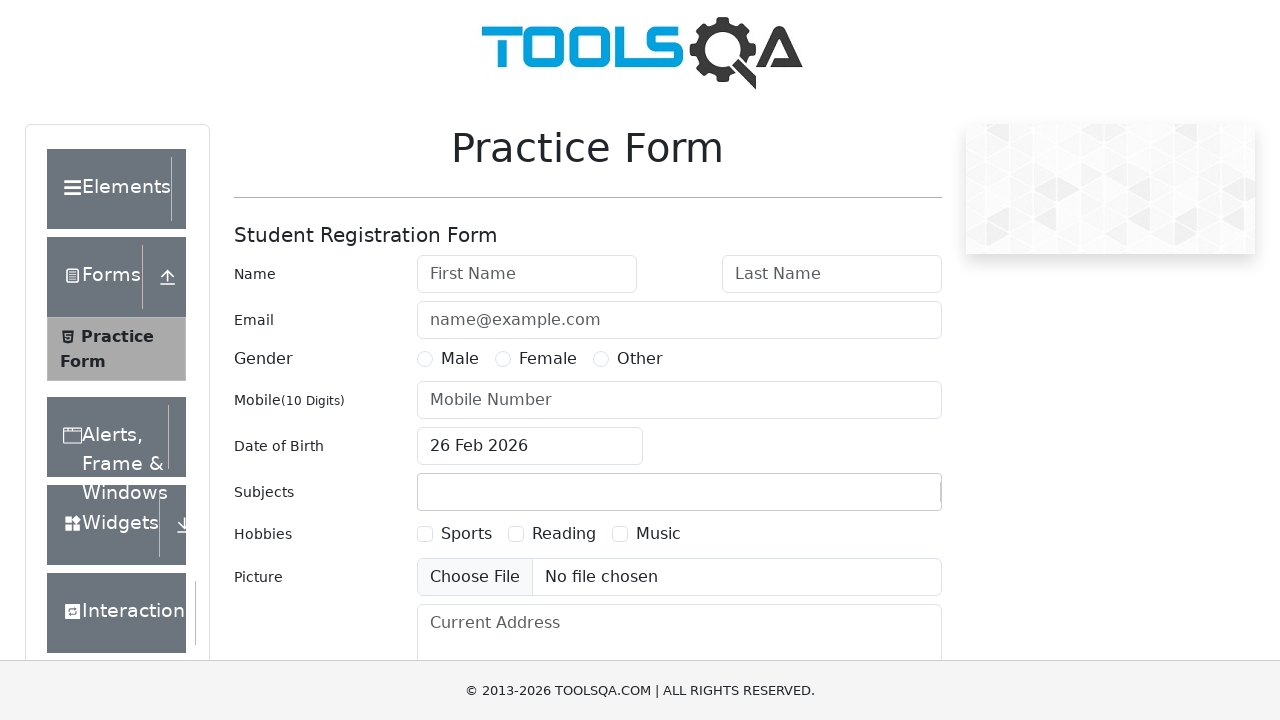

Filled first name field with 'I am cool!' on #firstName
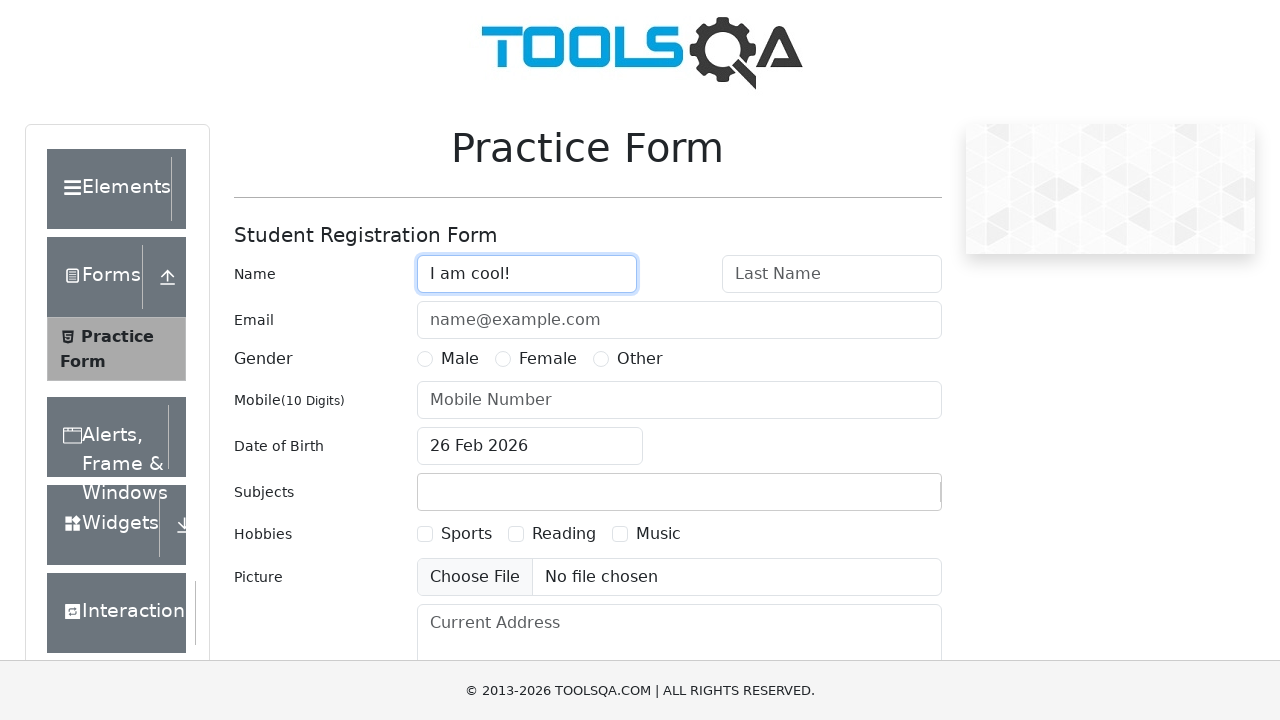

Located the submit button
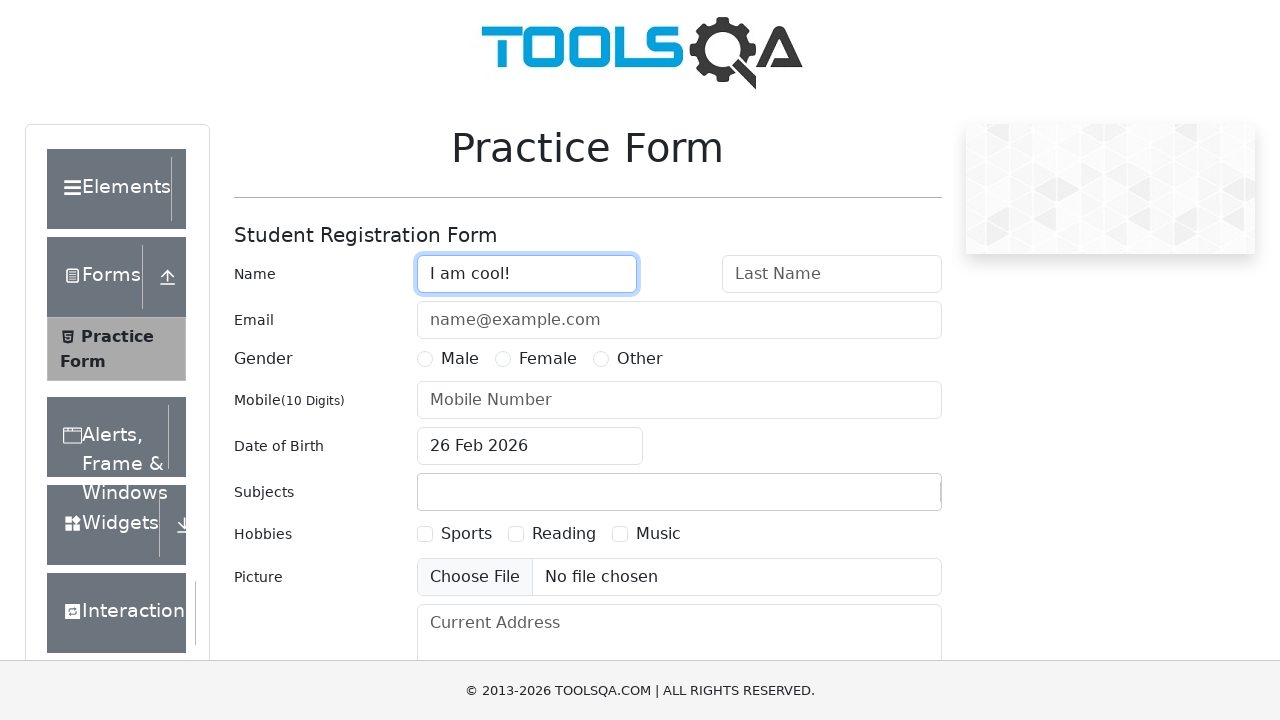

Scrolled submit button into view
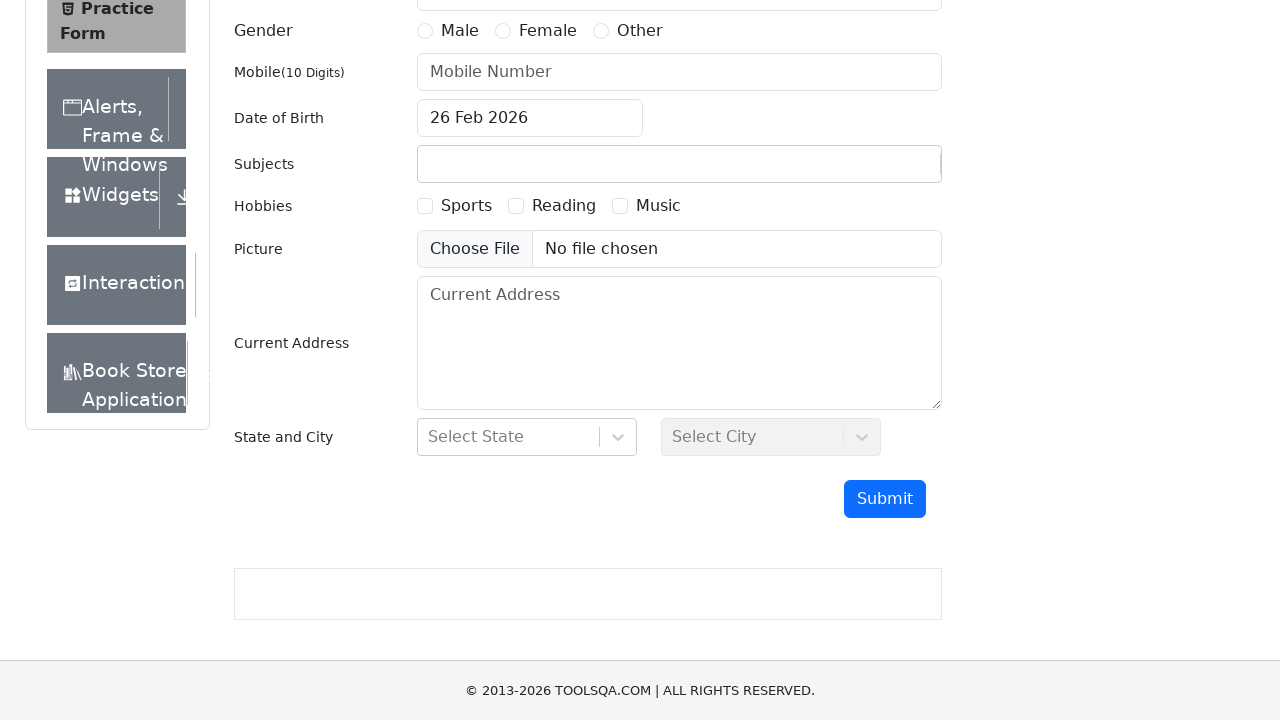

Clicked the submit button at (885, 499) on .btn-primary
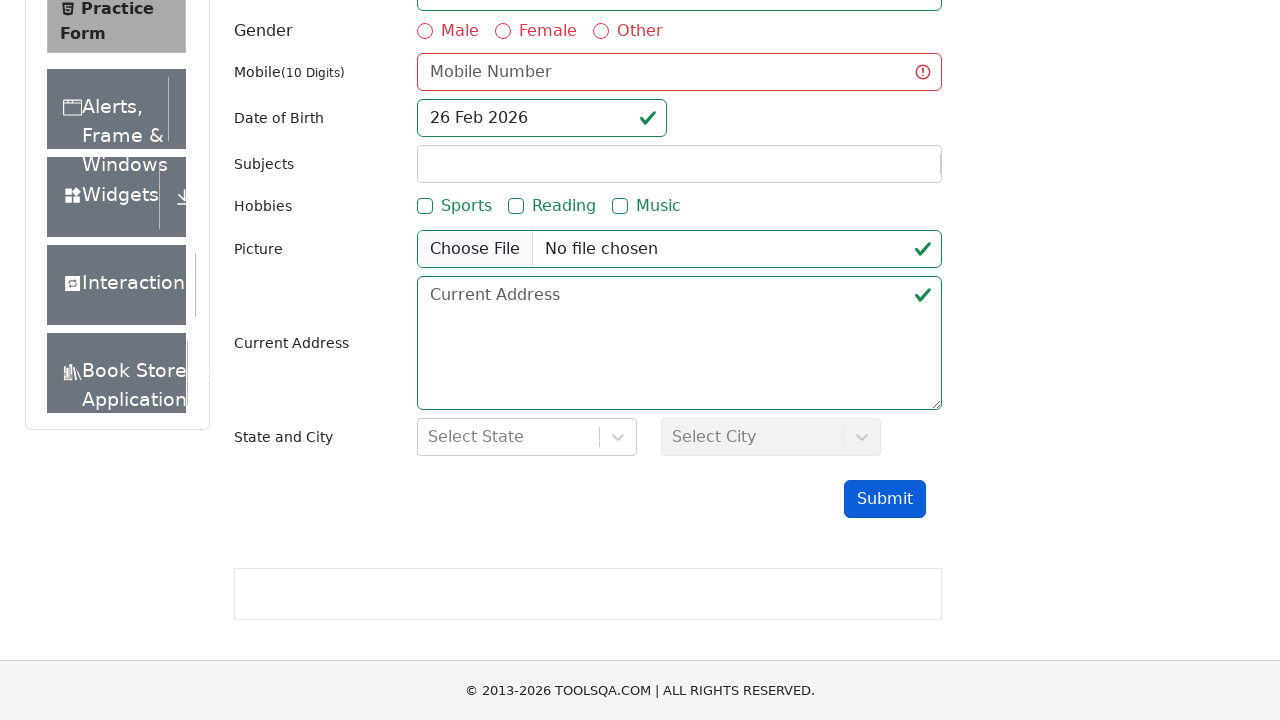

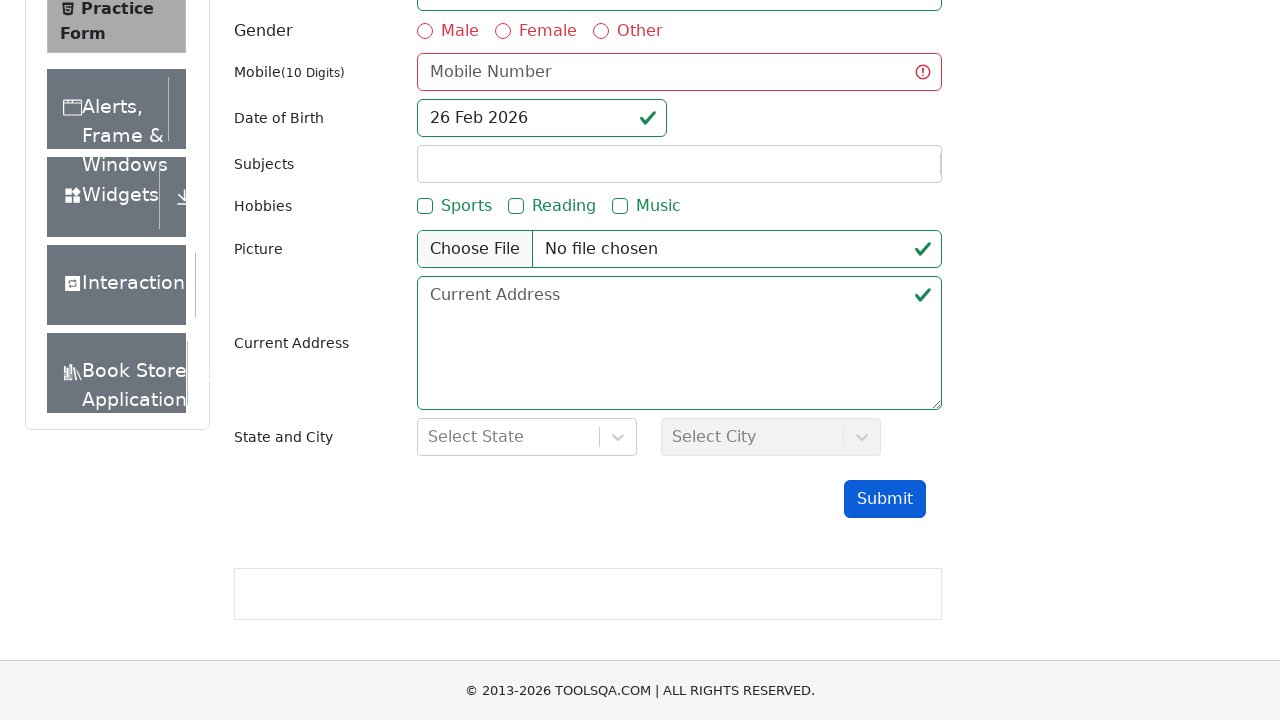